Tests dropdown selection functionality by selecting options using different methods (by value and by visible text) on a public test site, including a page refresh between selections.

Starting URL: https://the-internet.herokuapp.com/dropdown

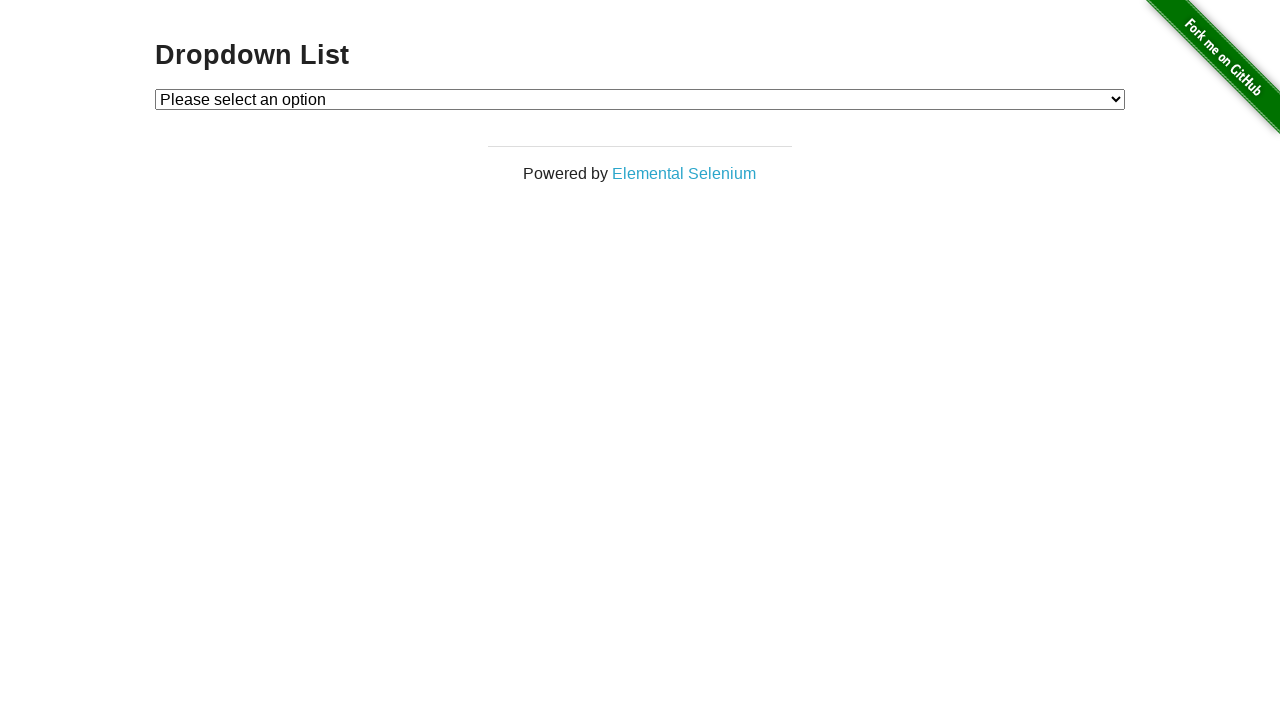

Waited for dropdown element to be present
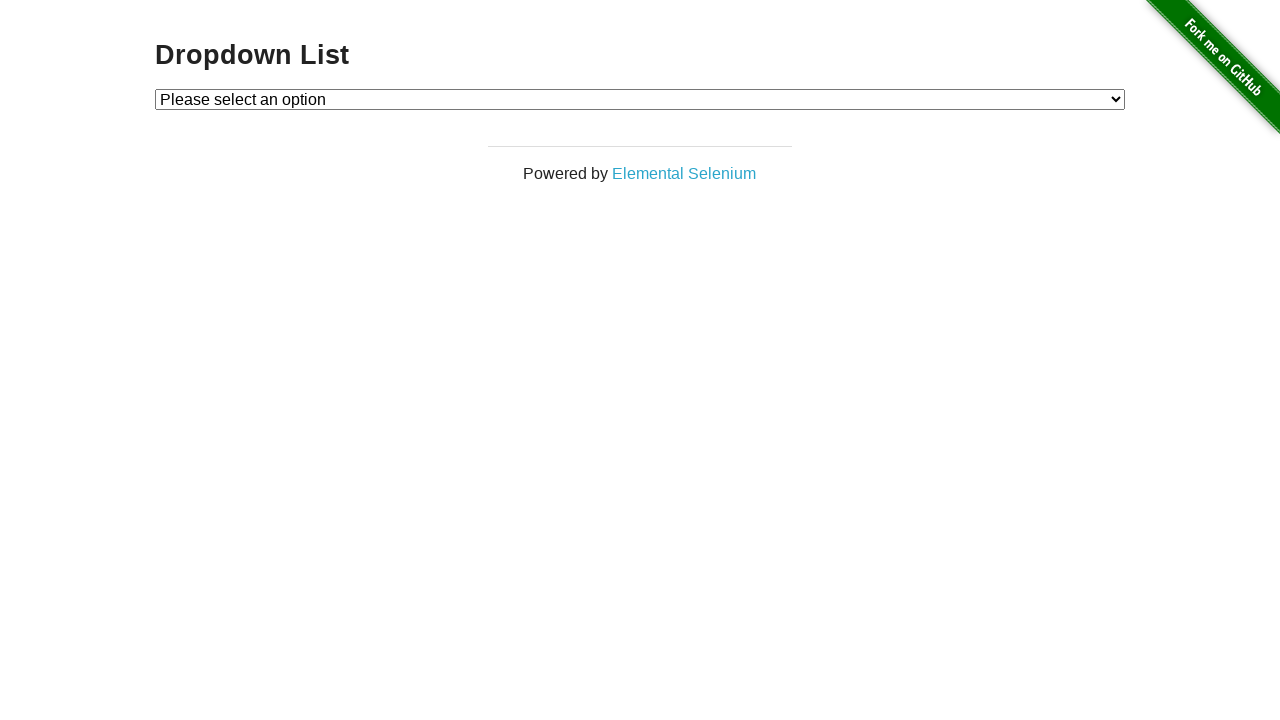

Selected dropdown option by value '1' on #dropdown
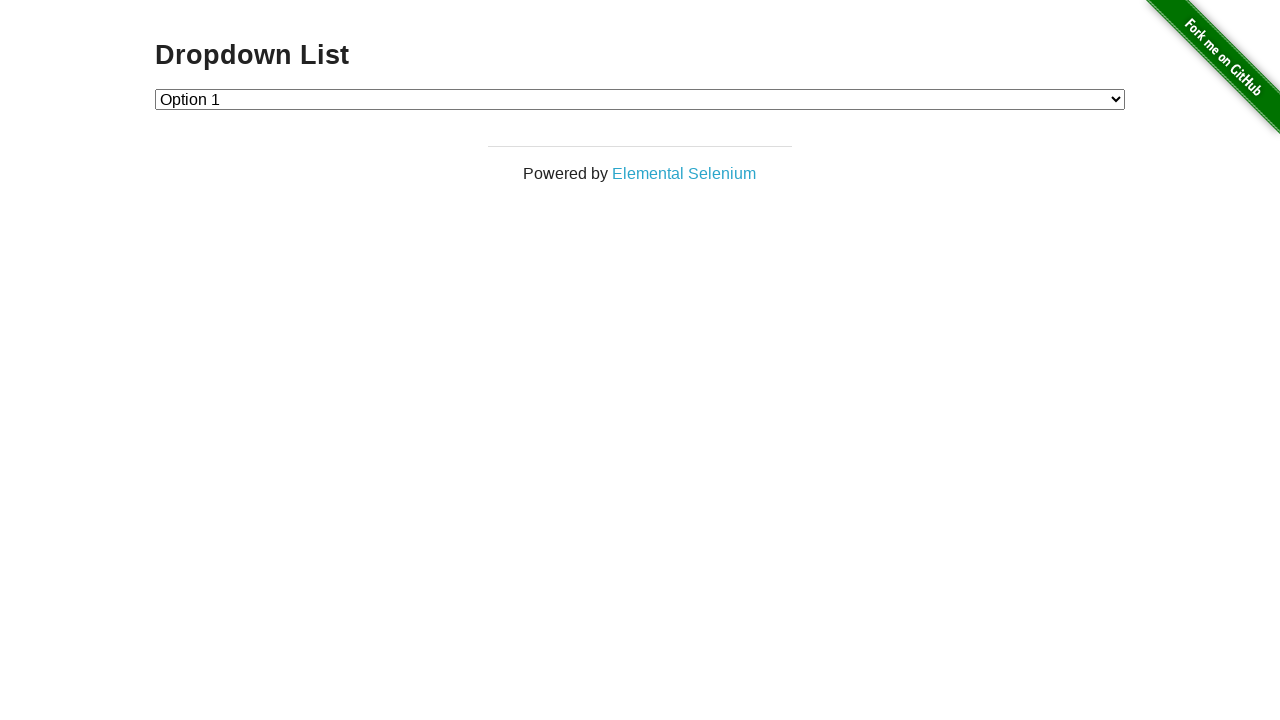

Refreshed the page
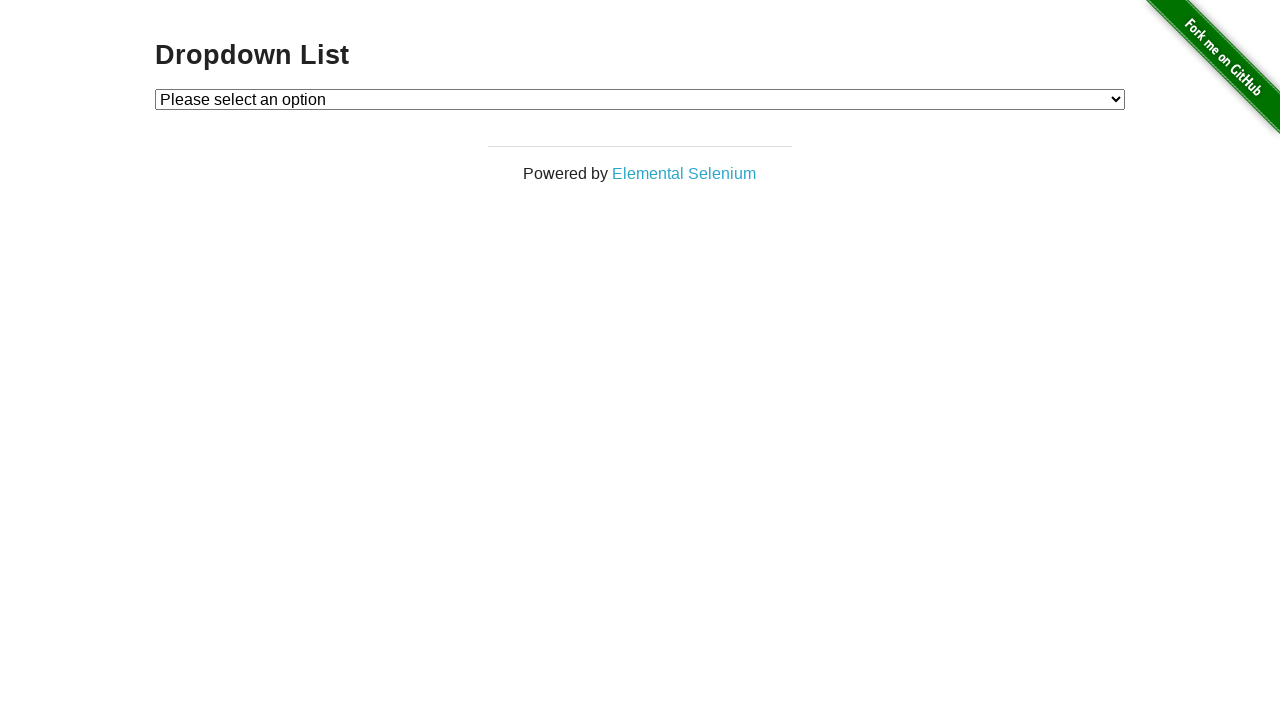

Waited for dropdown element to be present after page refresh
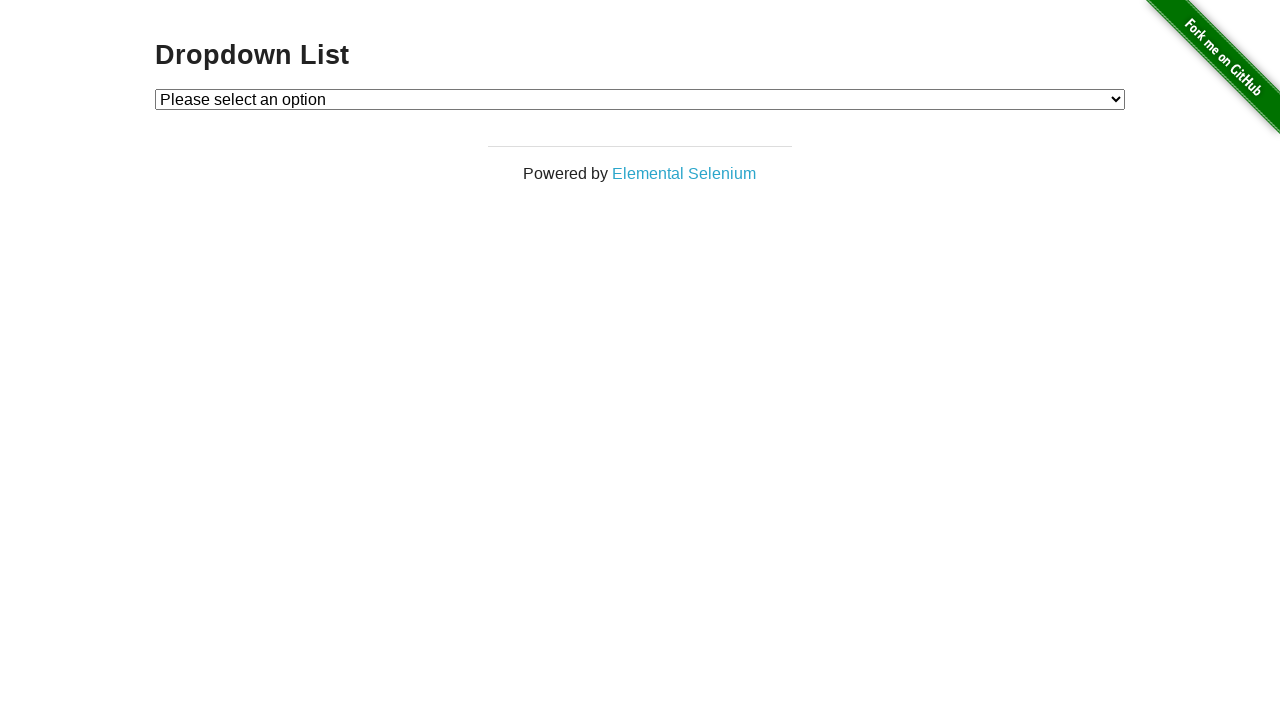

Selected dropdown option by visible text 'Option 2' on #dropdown
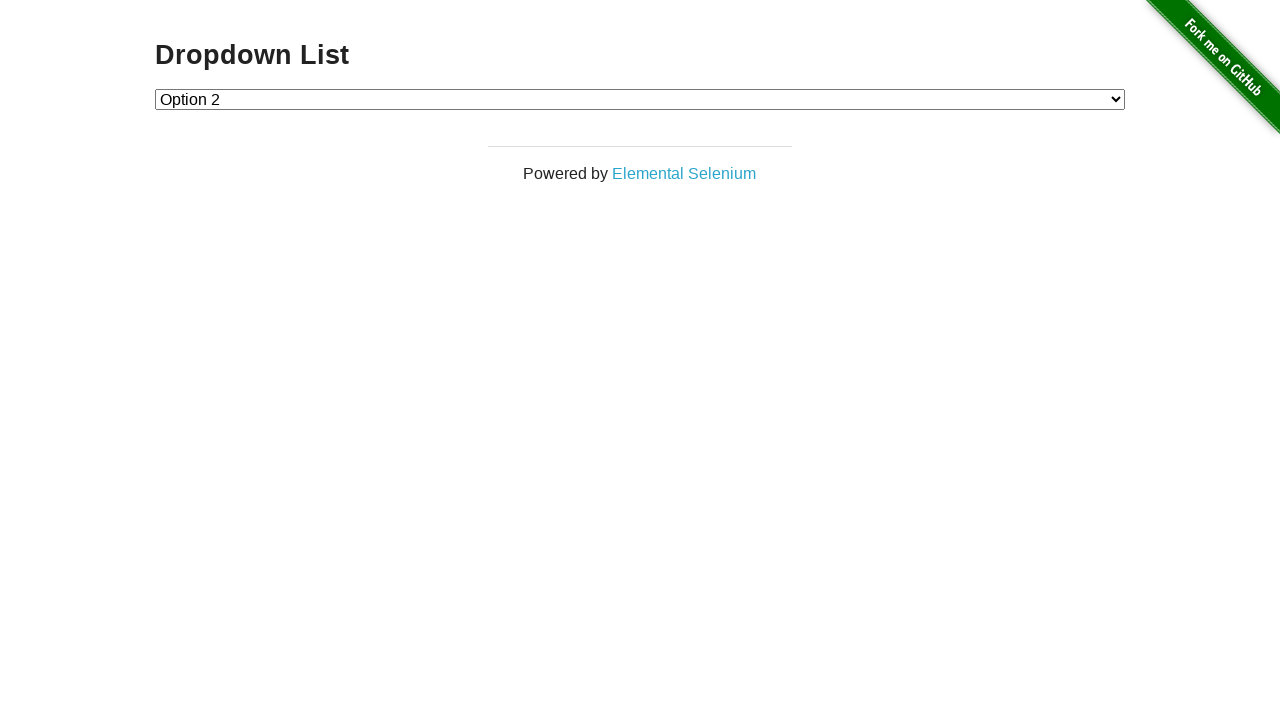

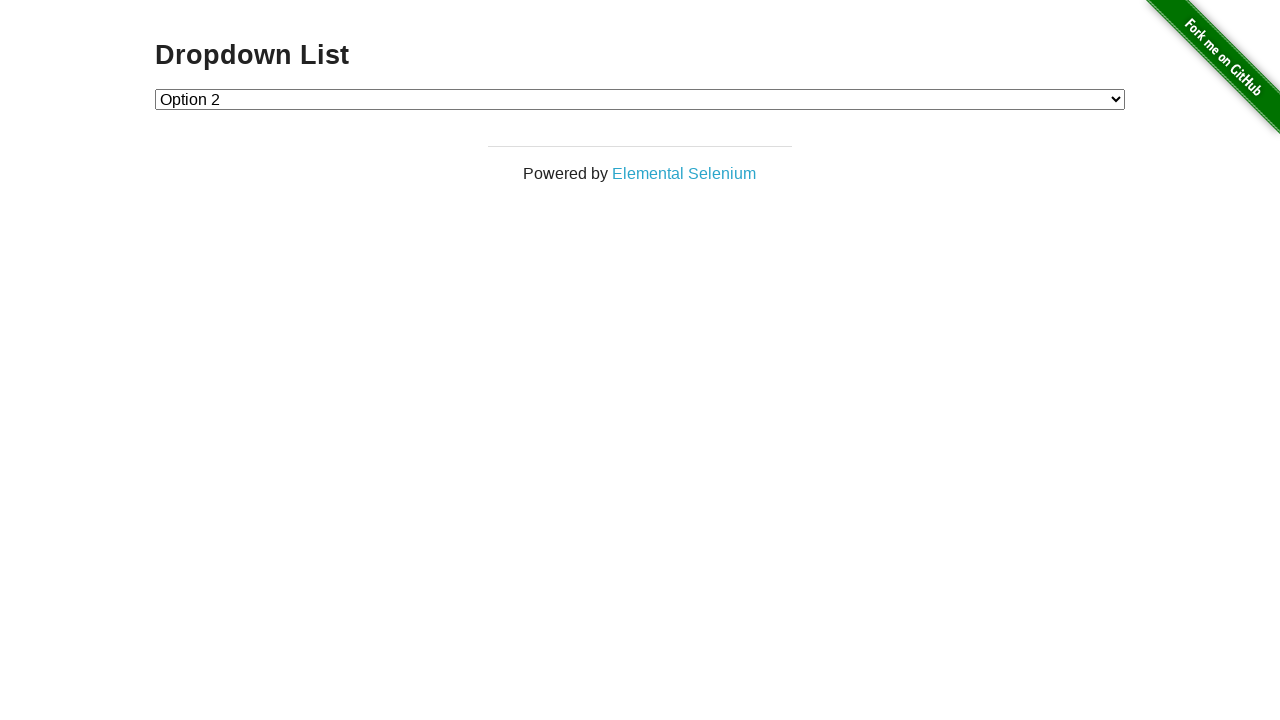